Tests navigation on W3Schools JavaScript popup tutorial page by clicking multiple "Try it" example links that open in new tabs, then switches to one of the opened tabs.

Starting URL: https://www.w3schools.com/js/js_popup.asp

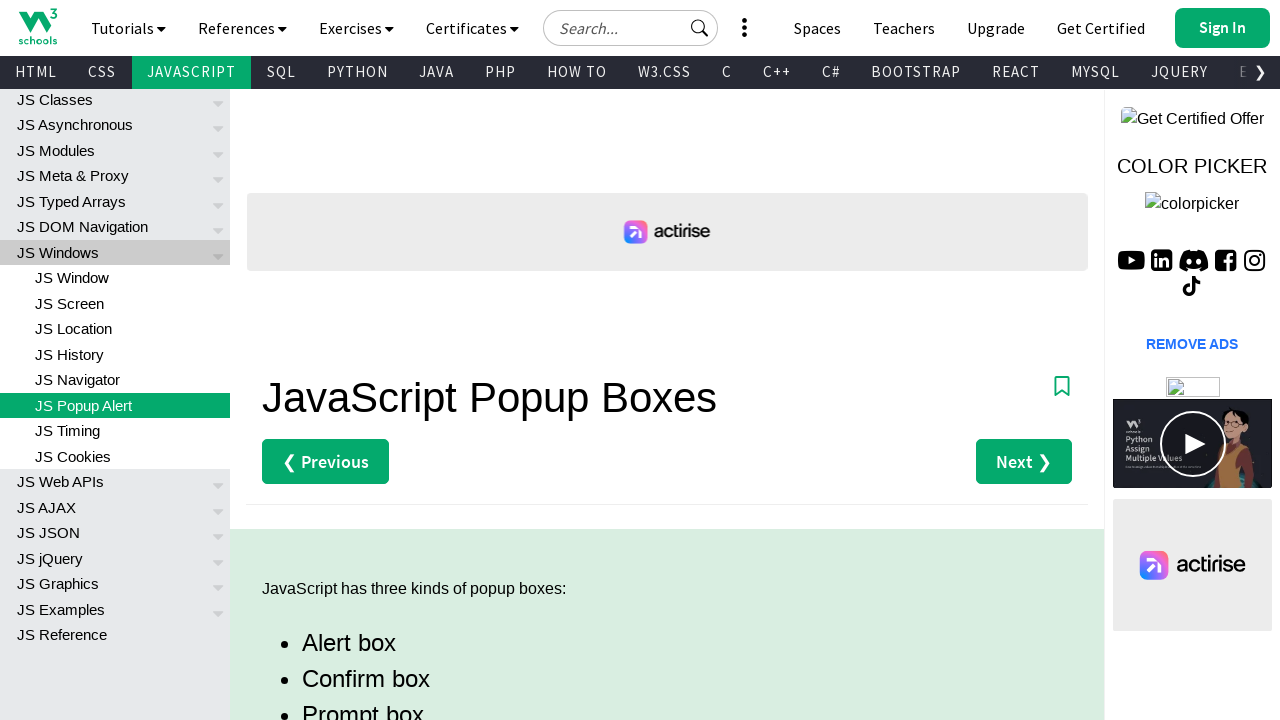

Clicked 'Try it' link for alert example, opened new tab at (334, 360) on a[href='tryit.asp?filename=tryjs_alert']
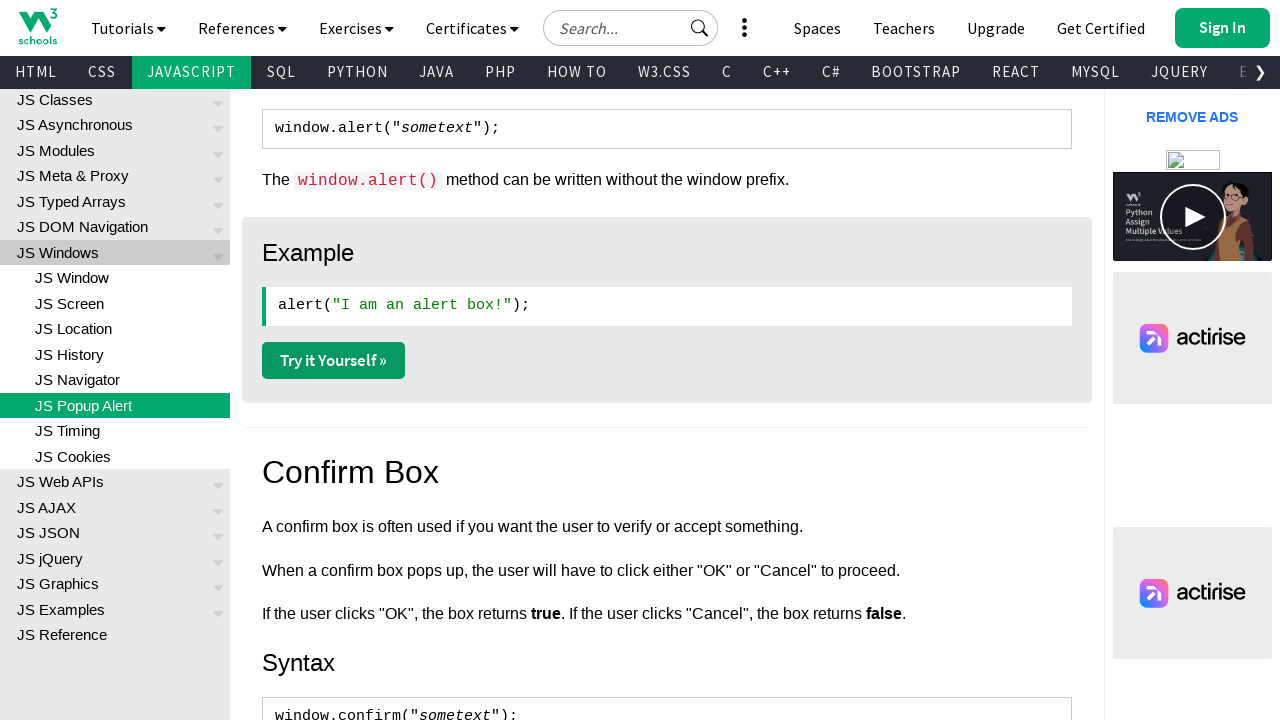

Clicked 'Try it' link for confirm box example, opened new tab at (334, 361) on a[href='tryit.asp?filename=tryjs_confirm']
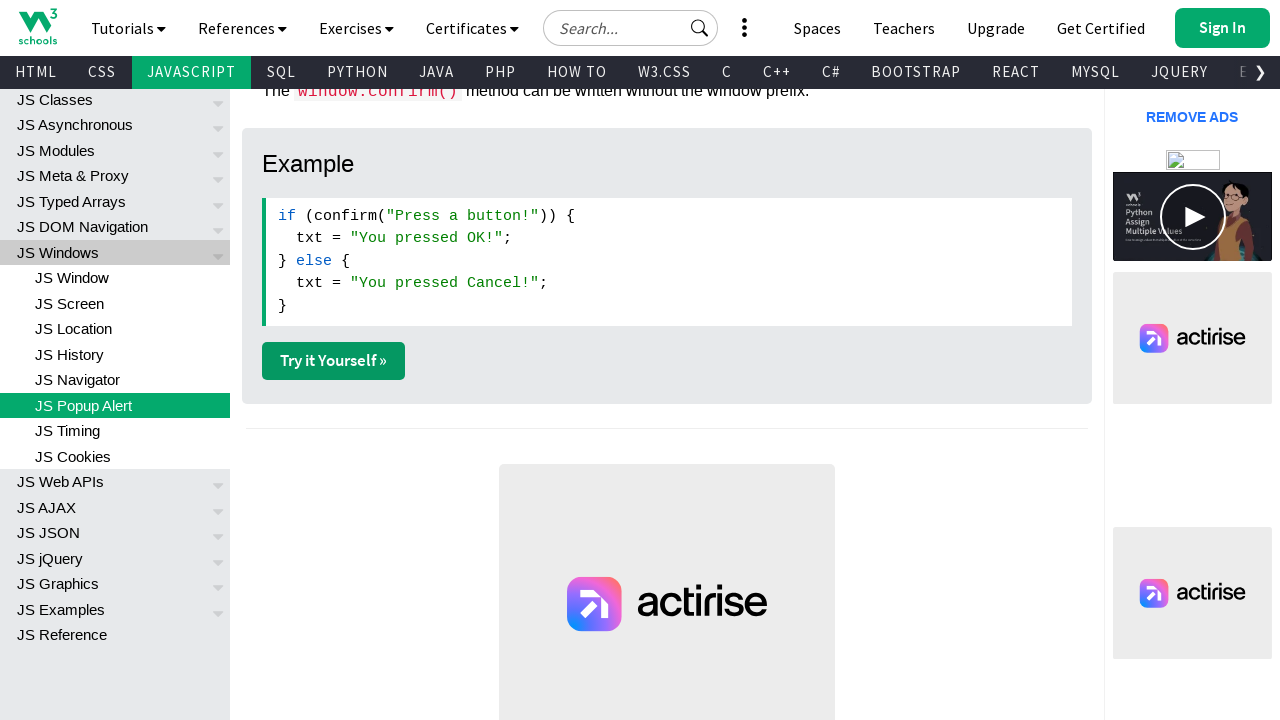

Clicked 'Try it' link for prompt box example, opened new tab at (334, 361) on a[href='tryit.asp?filename=tryjs_prompt']
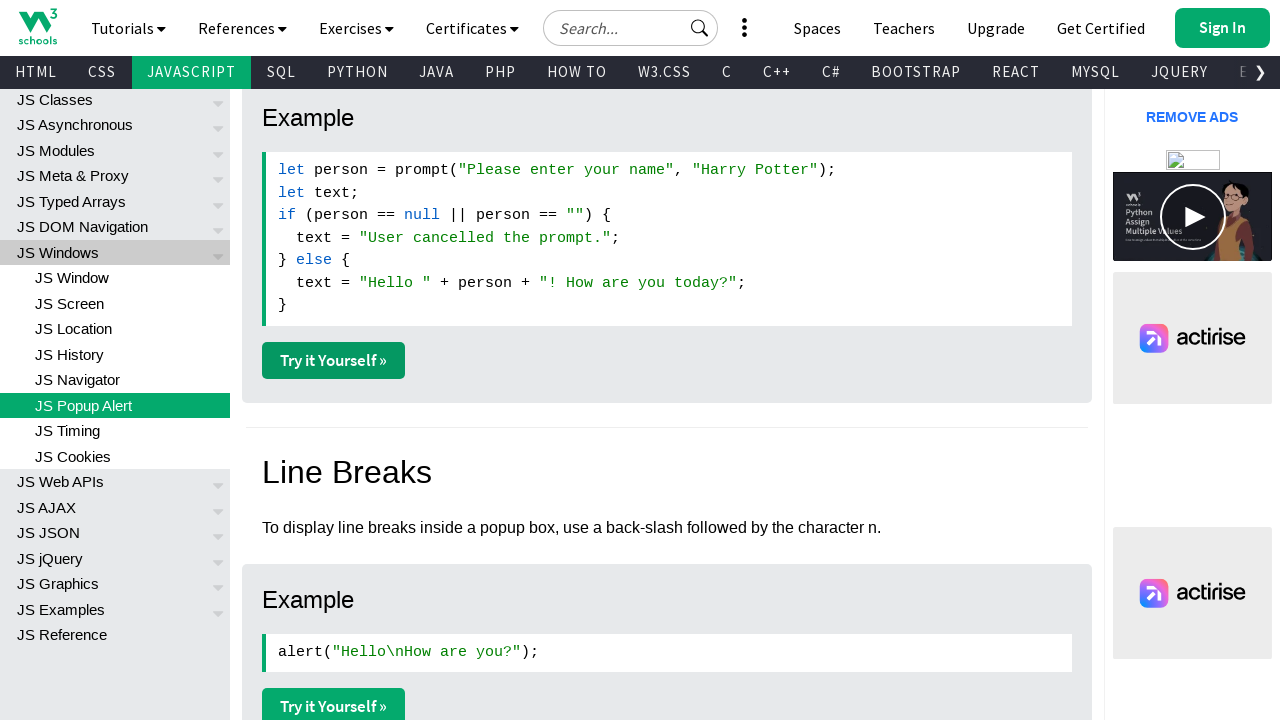

Clicked 'Try it' link for line break alert example, opened new tab at (334, 702) on a[href='tryit.asp?filename=tryjs_alert2']
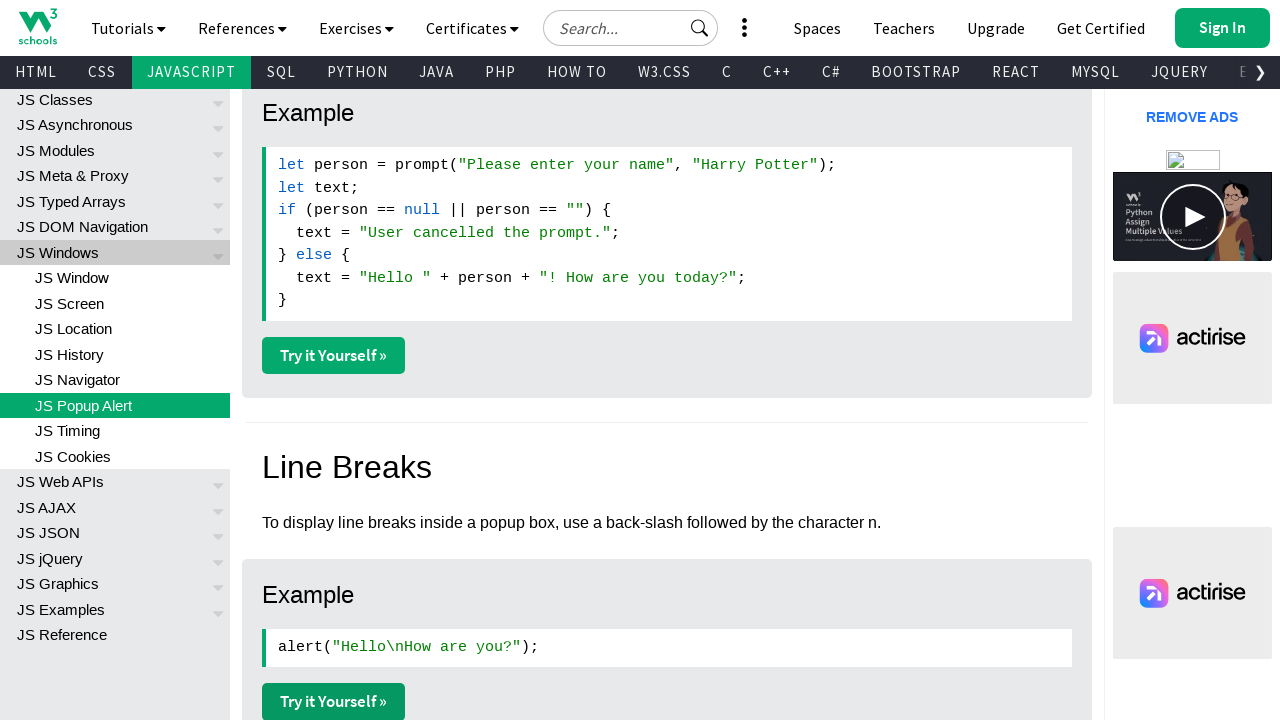

Switched to third opened tab (prompt box example)
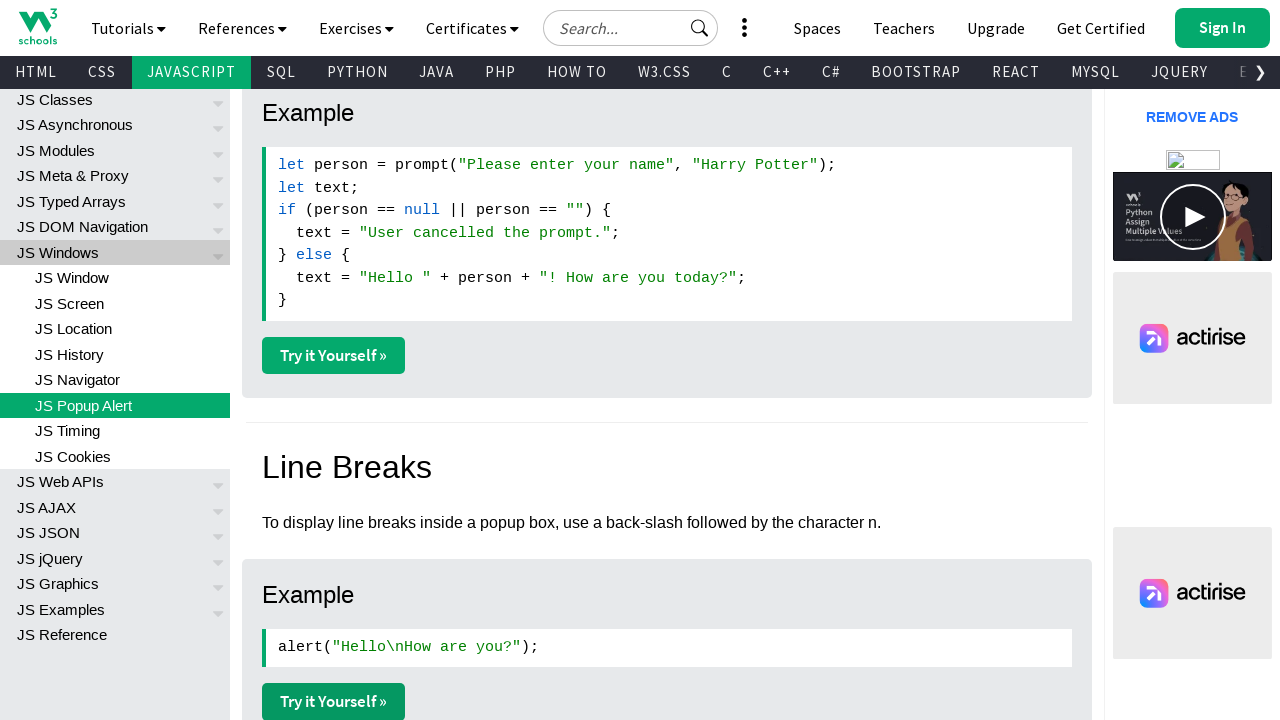

Target page loaded and ready (domcontentloaded state reached)
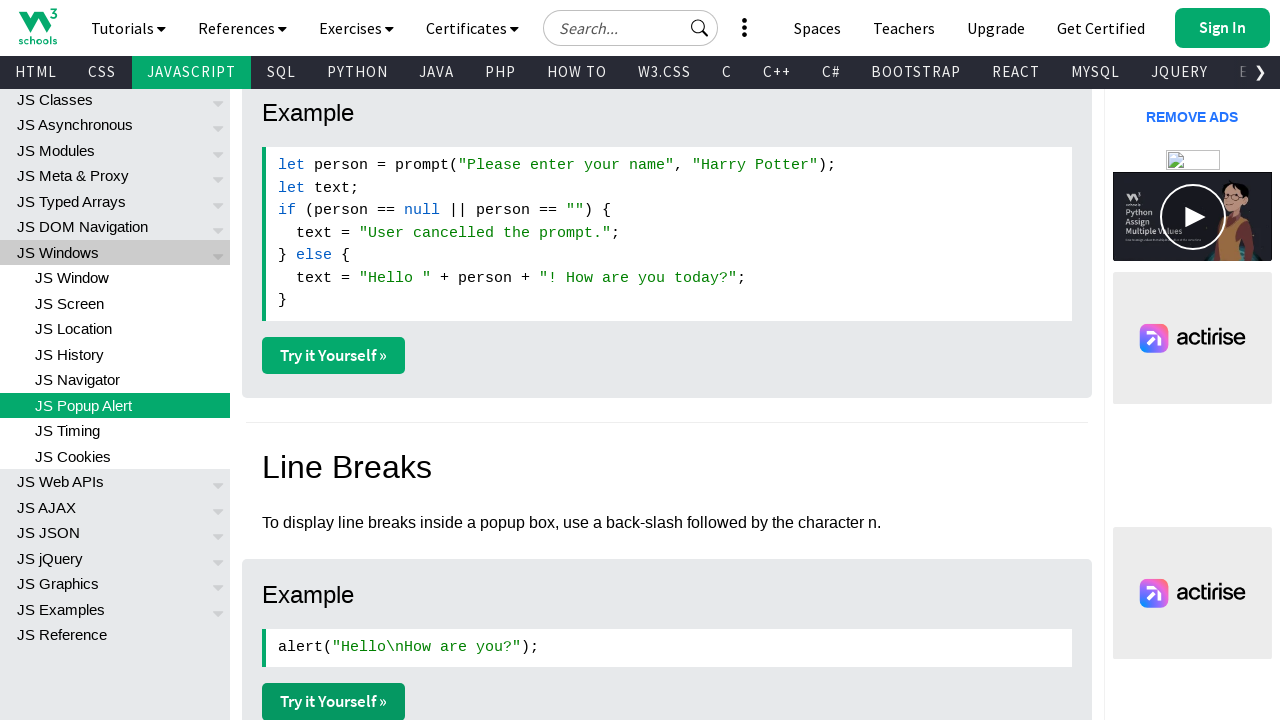

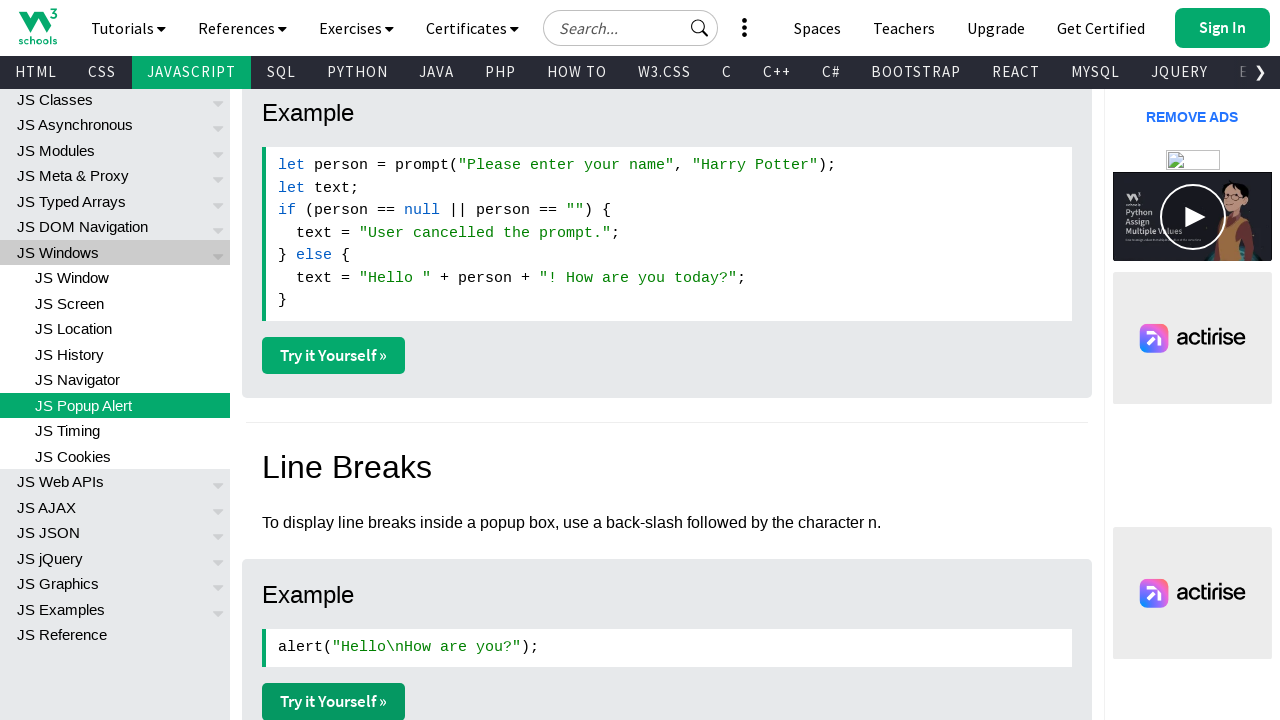